Tests browser window handling by clicking a link that opens a new window, switching to that window, clicking a "Read more" link within it, and then switching back to the original window.

Starting URL: https://www.selenium.dev/documentation/webdriver/interactions/windows/

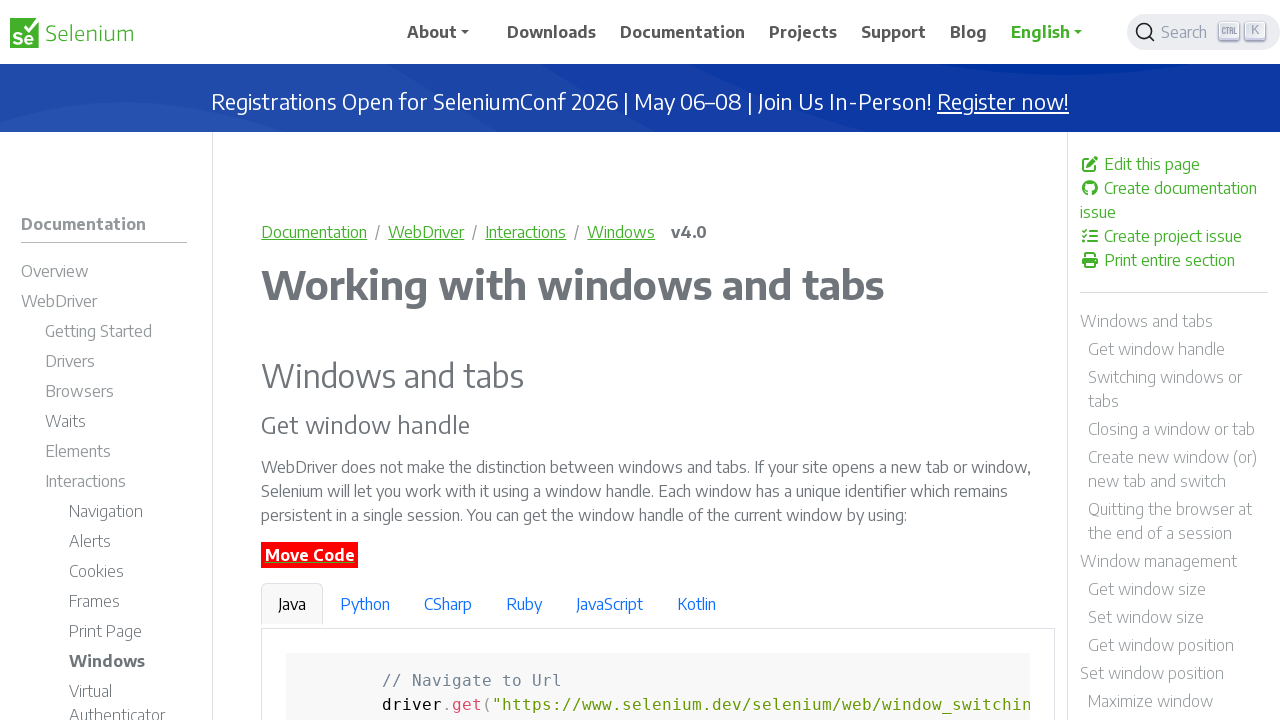

Stored reference to original page/window
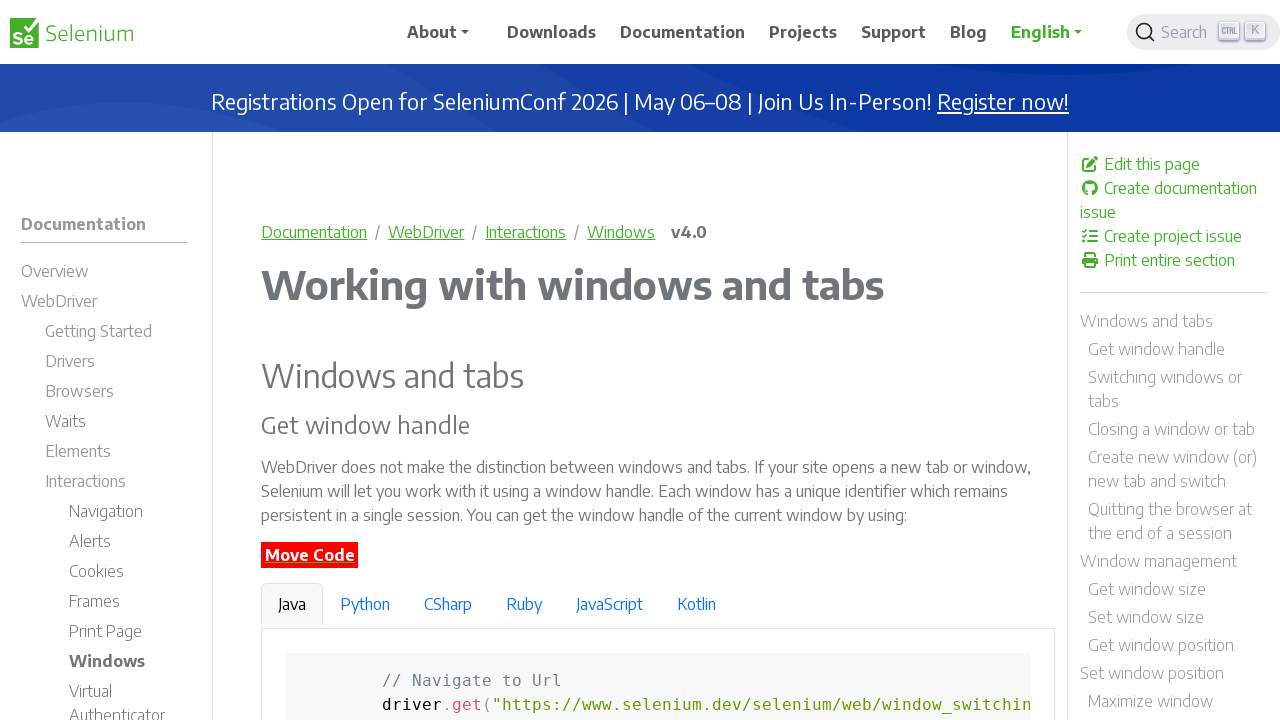

Clicked 'new window' link to open a new browser window at (517, 361) on xpath=//a[text() = 'new window']
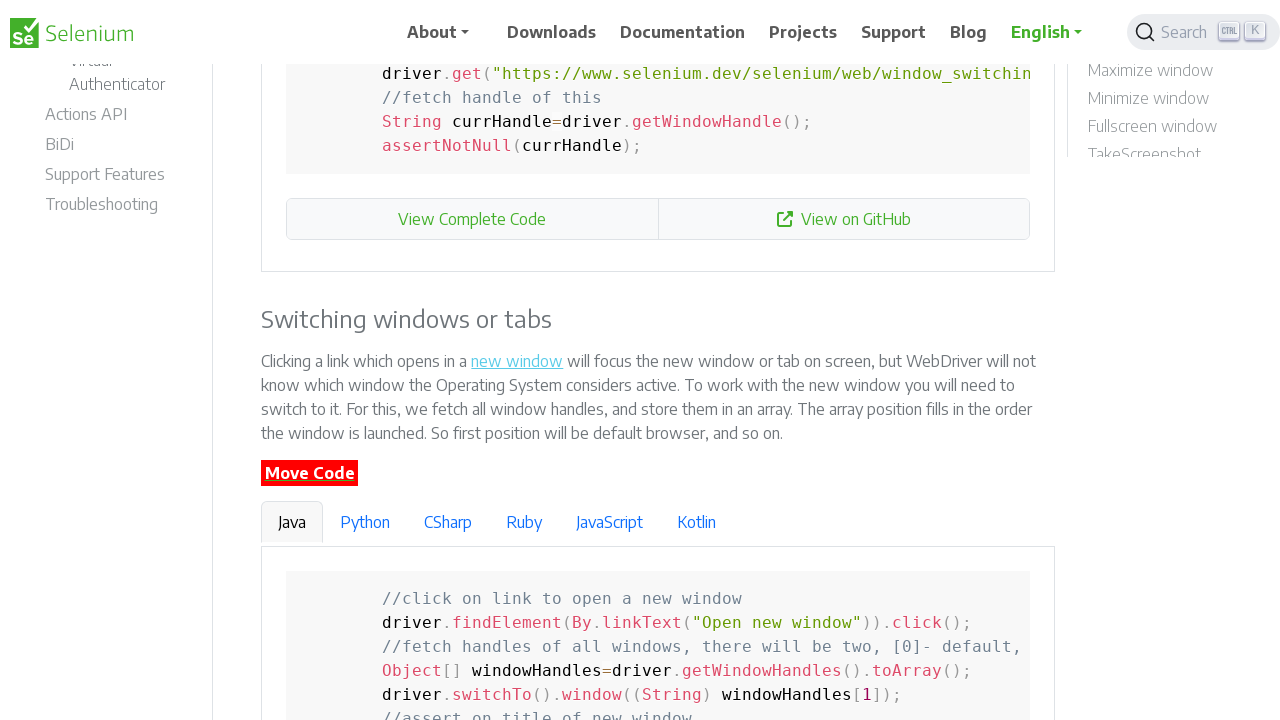

Captured reference to newly opened window
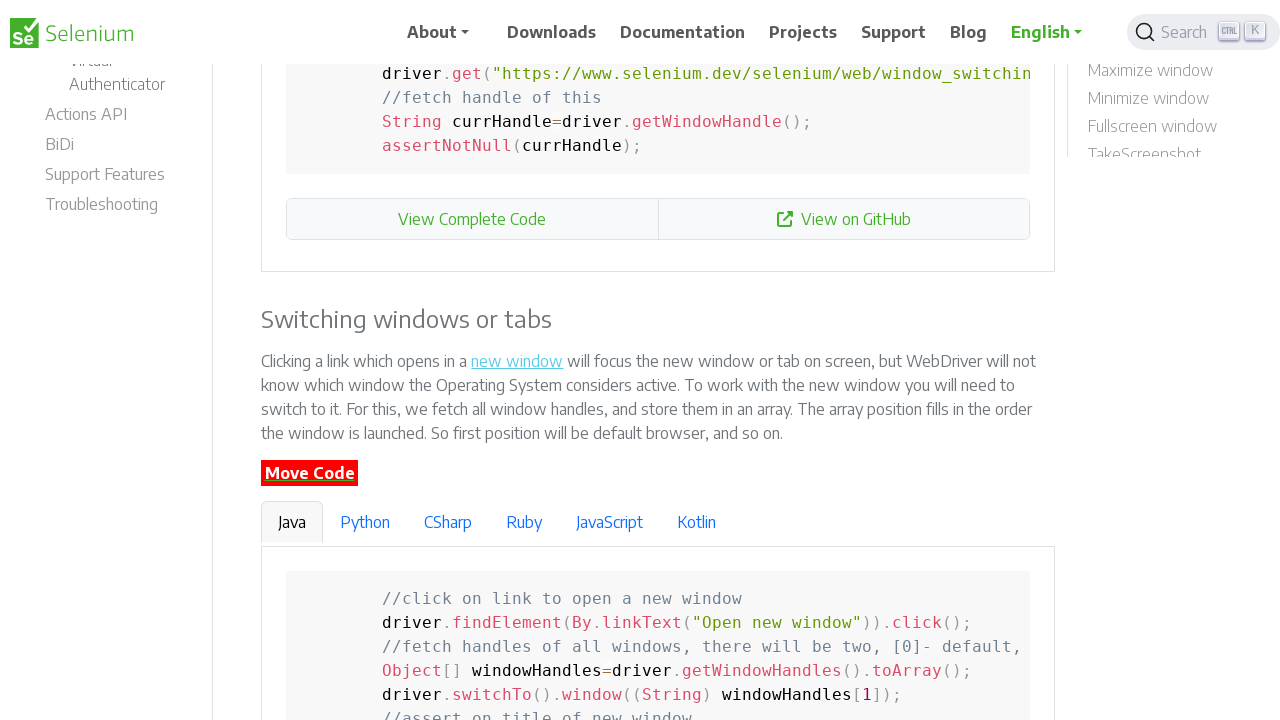

New window finished loading
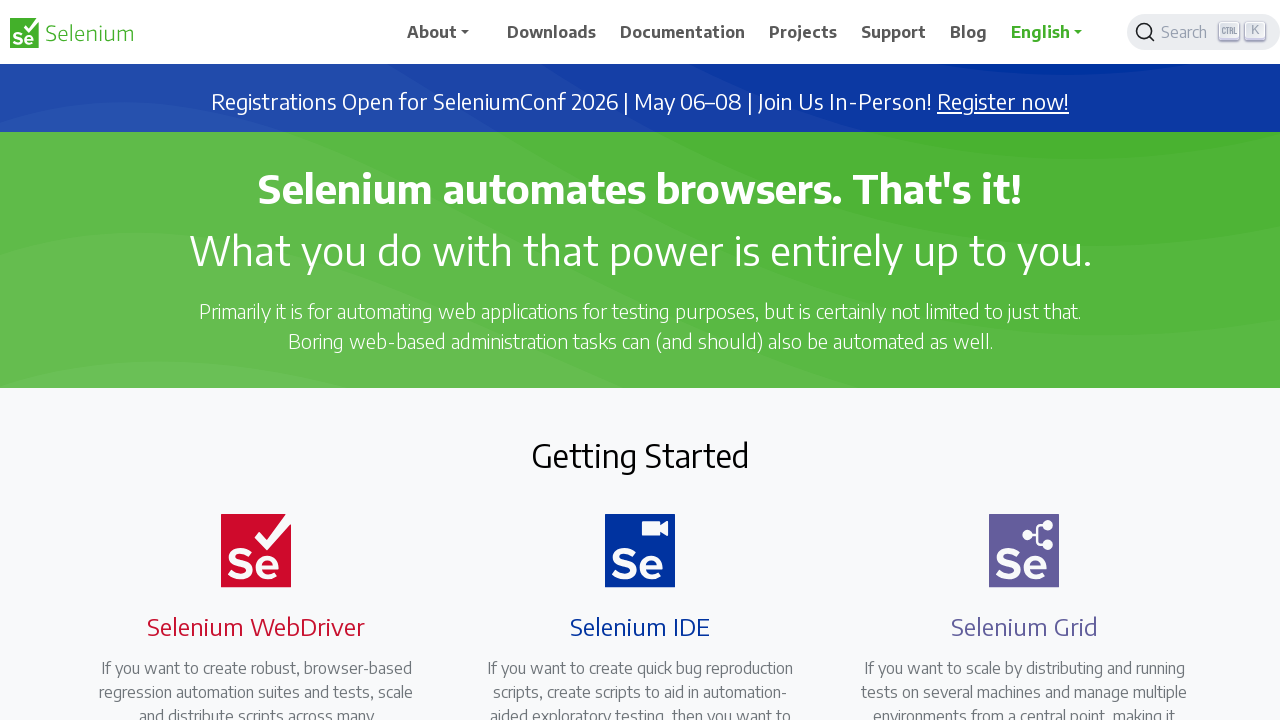

Printed new window title: Selenium
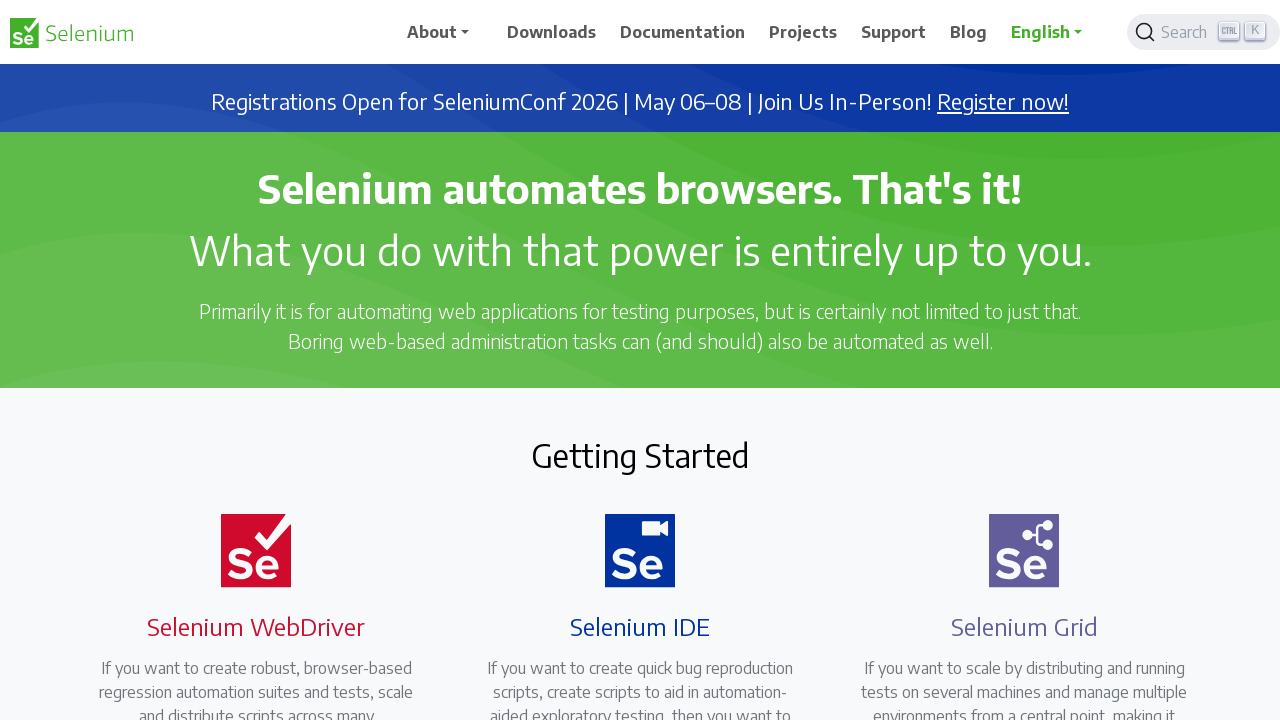

Clicked first 'Read more' link in new window at (244, 360) on (//a[normalize-space(text()) = 'Read more'])[1]
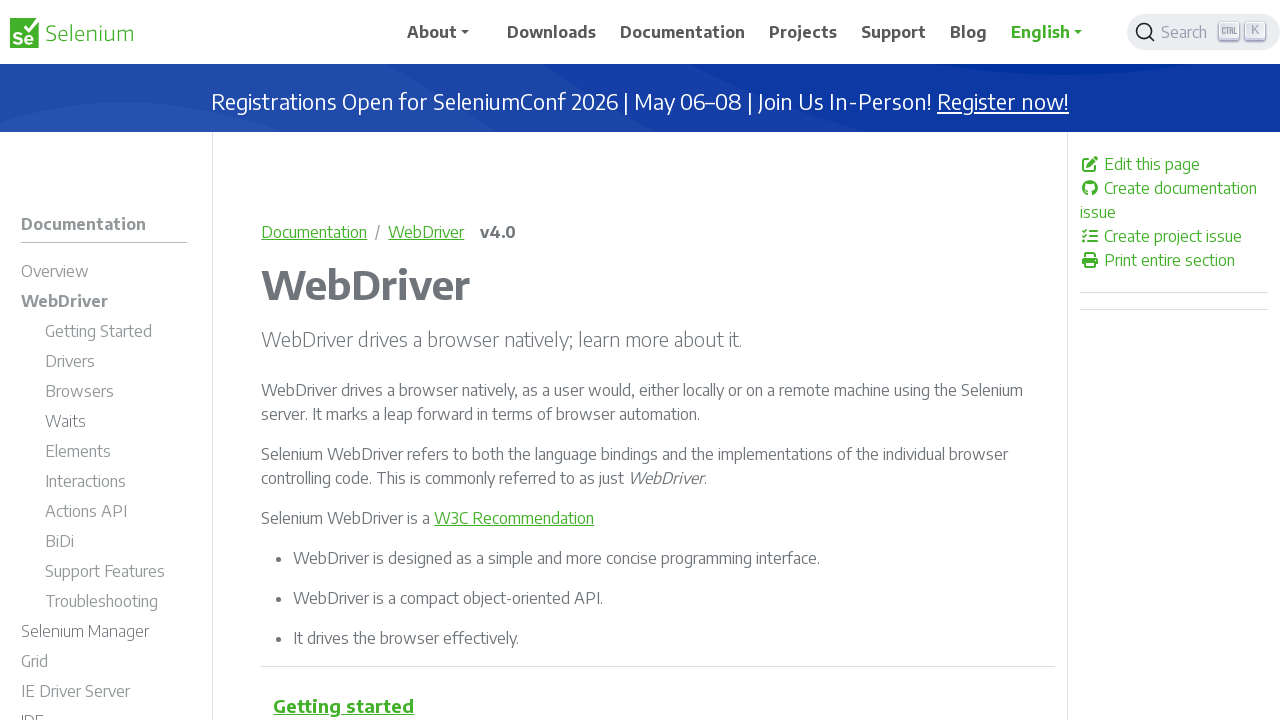

New window finished loading after clicking 'Read more'
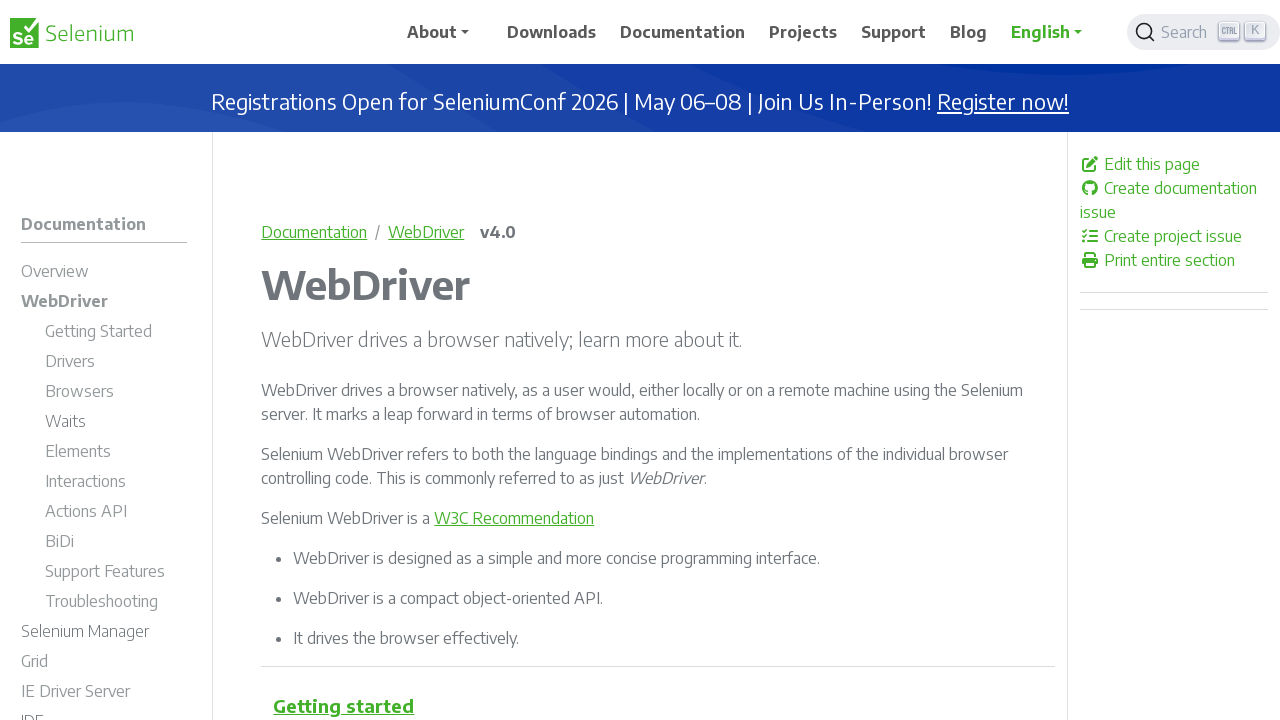

Switched focus back to original window
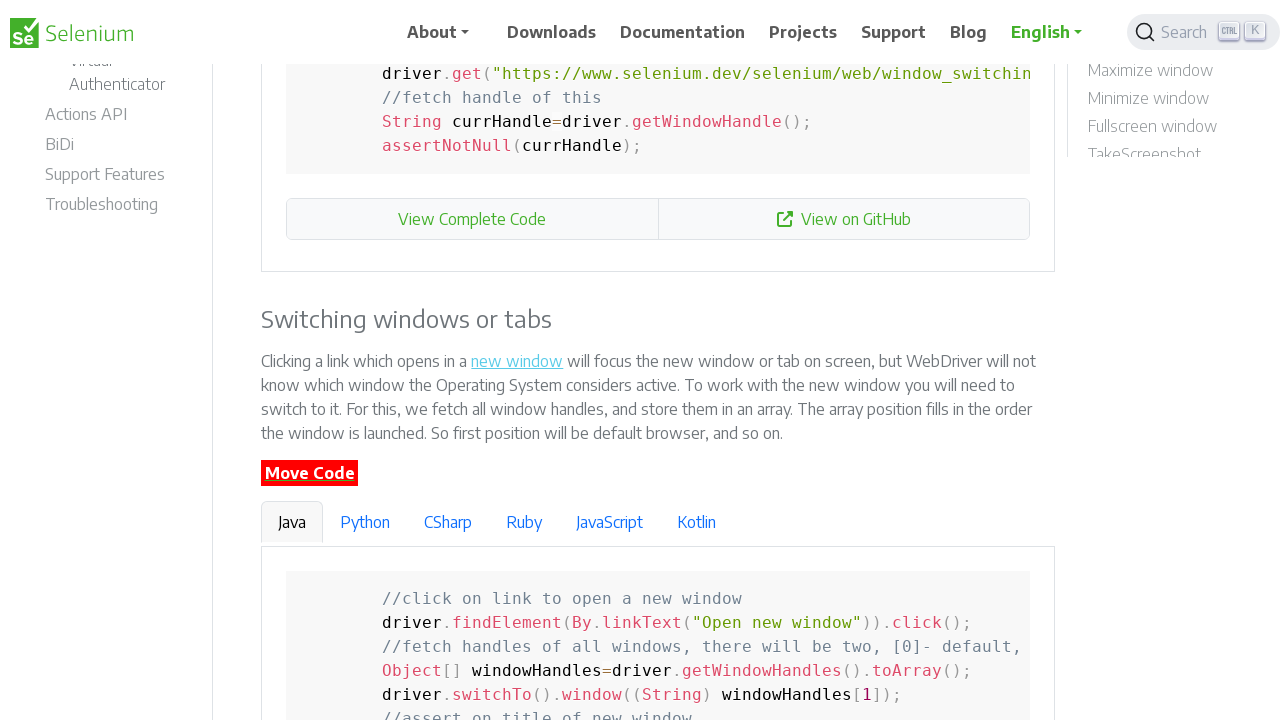

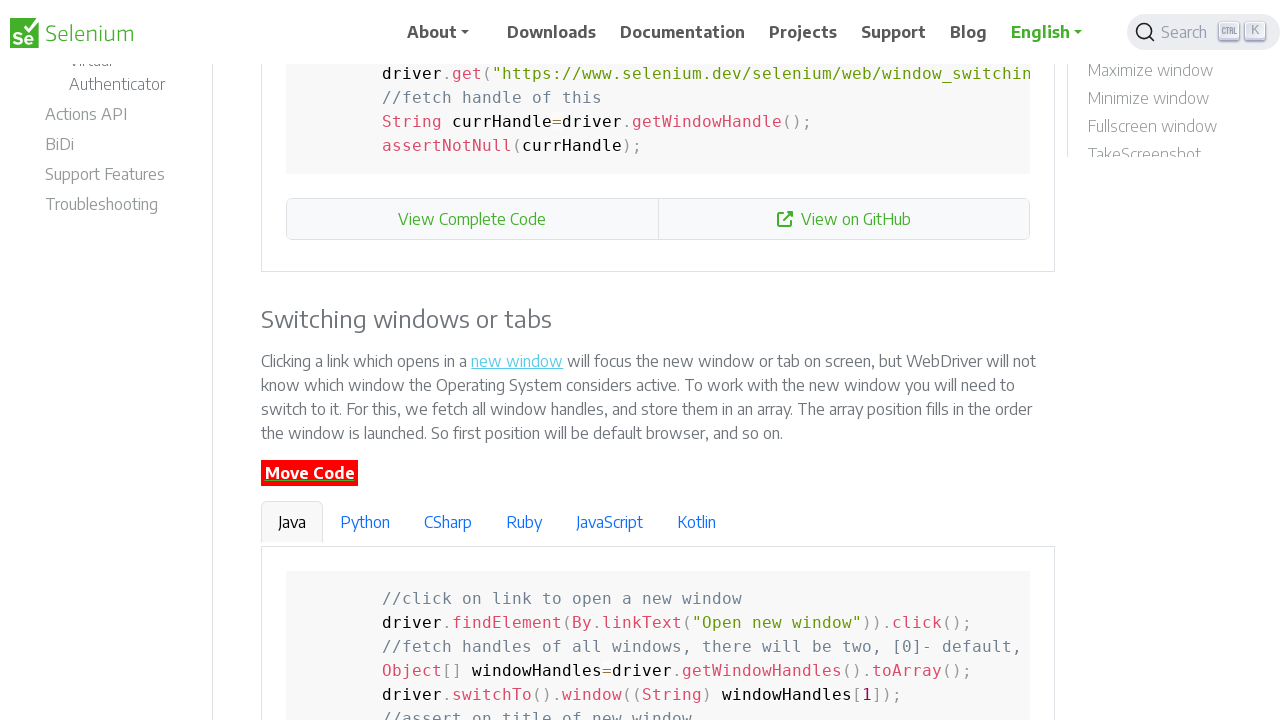